Tests Python.org search functionality by searching for "getting started", clicking on a specific training link, and verifying the date displayed on the result page.

Starting URL: https://www.python.org

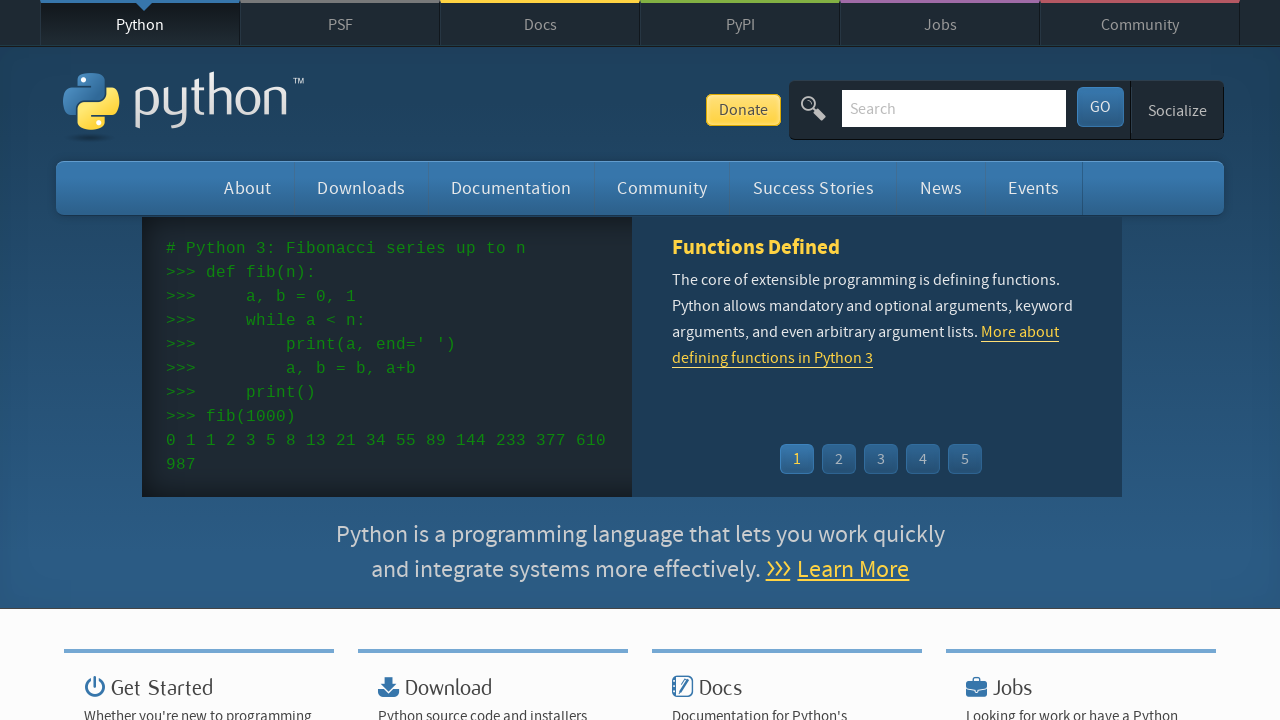

Filled search field with 'getting started' on #id-search-field
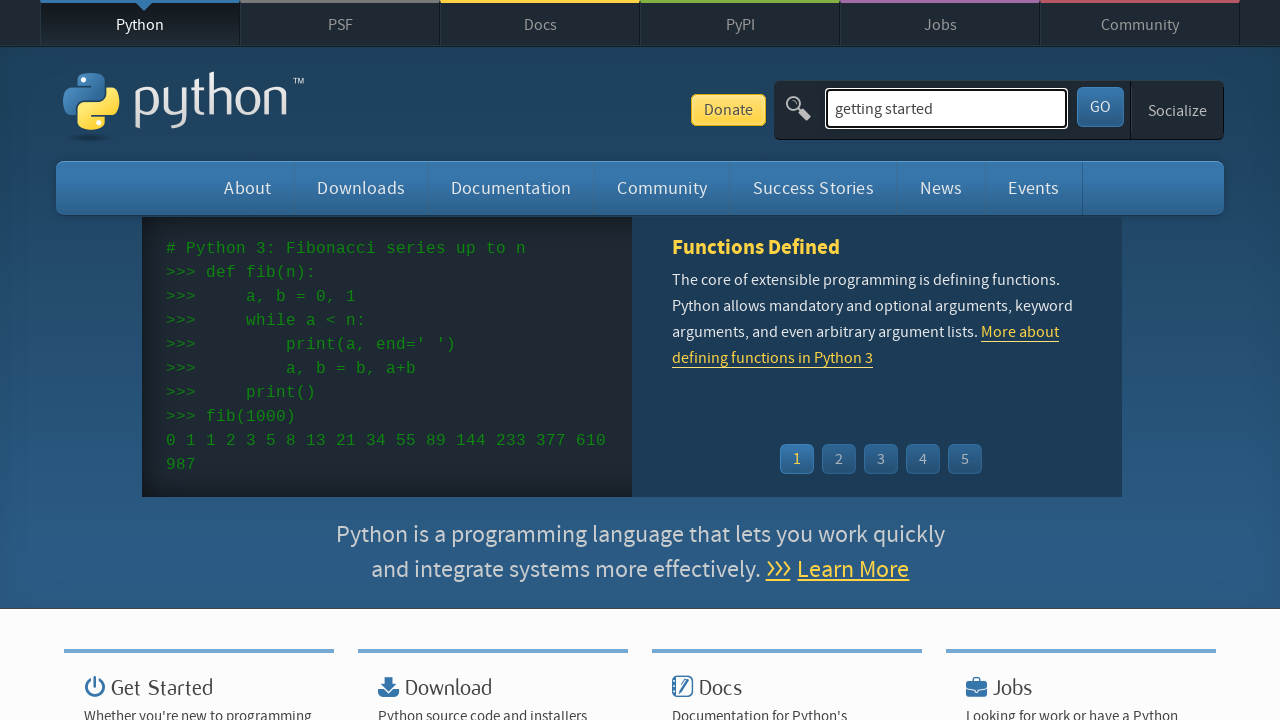

Pressed Enter to submit search on #id-search-field
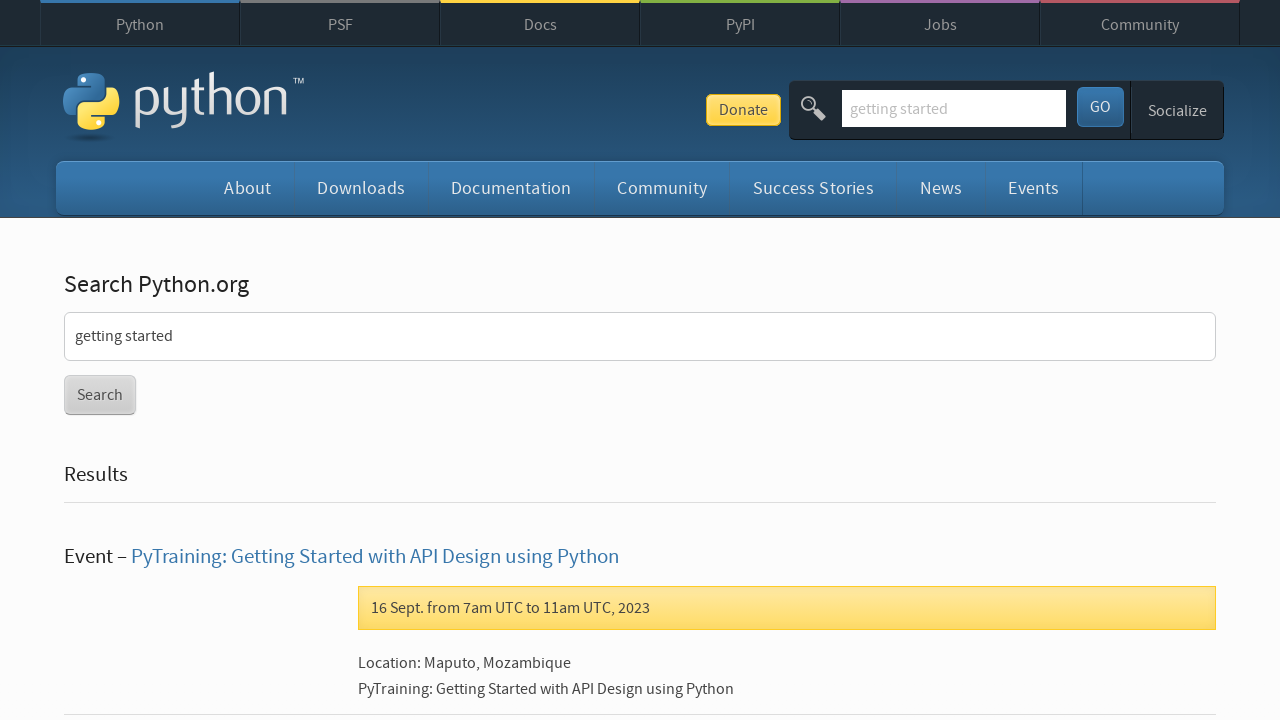

Clicked on PyTraining: Getting Started with API Design using Python link at (375, 557) on text=PyTraining: Getting Started with API Design using Python
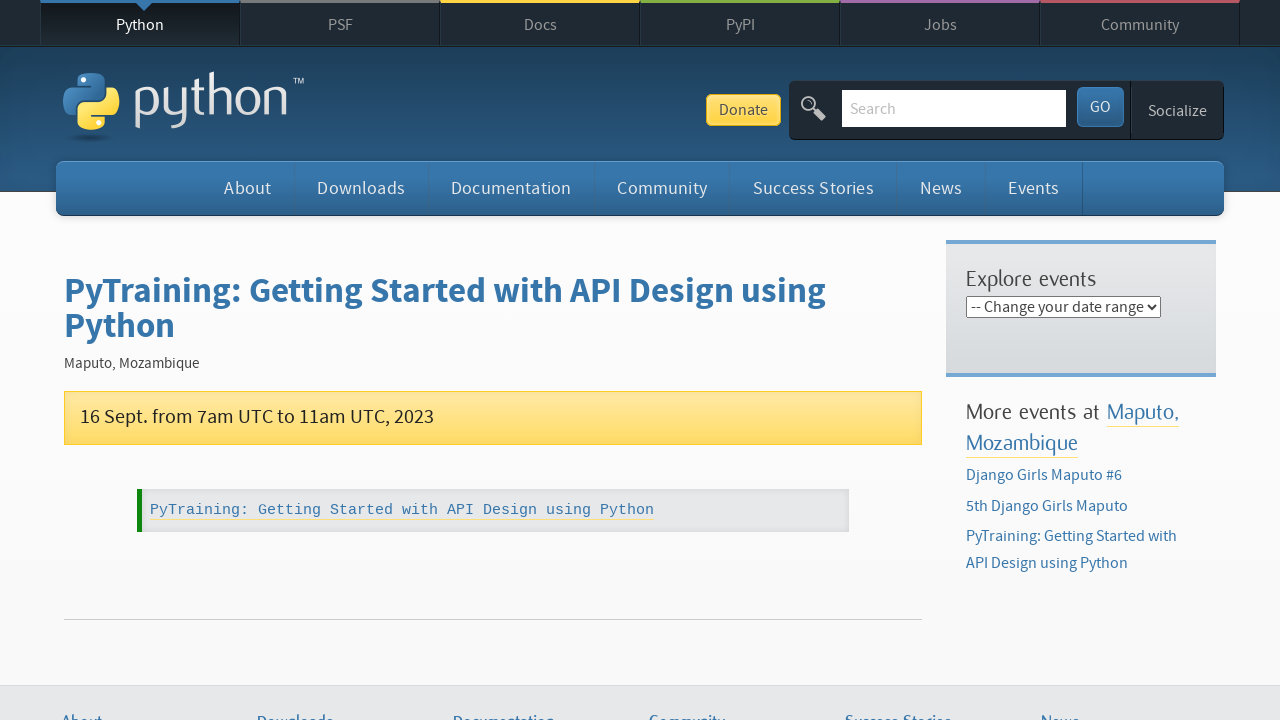

Date element loaded on result page
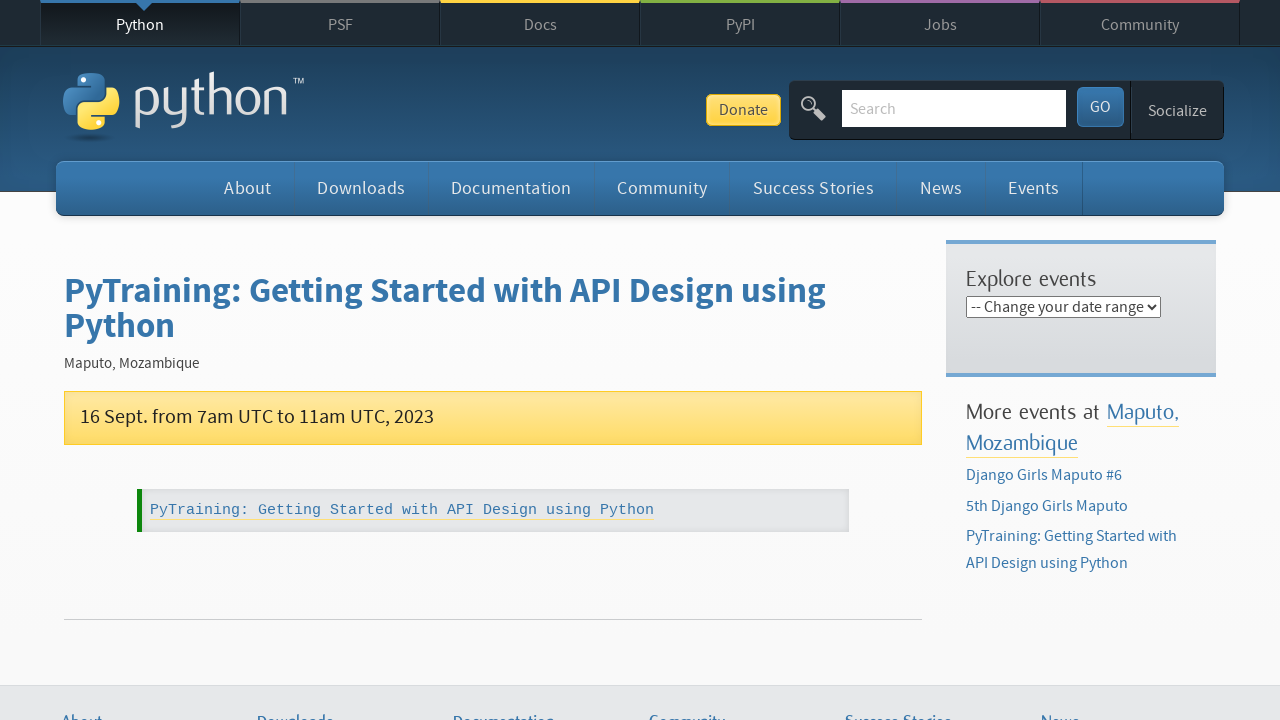

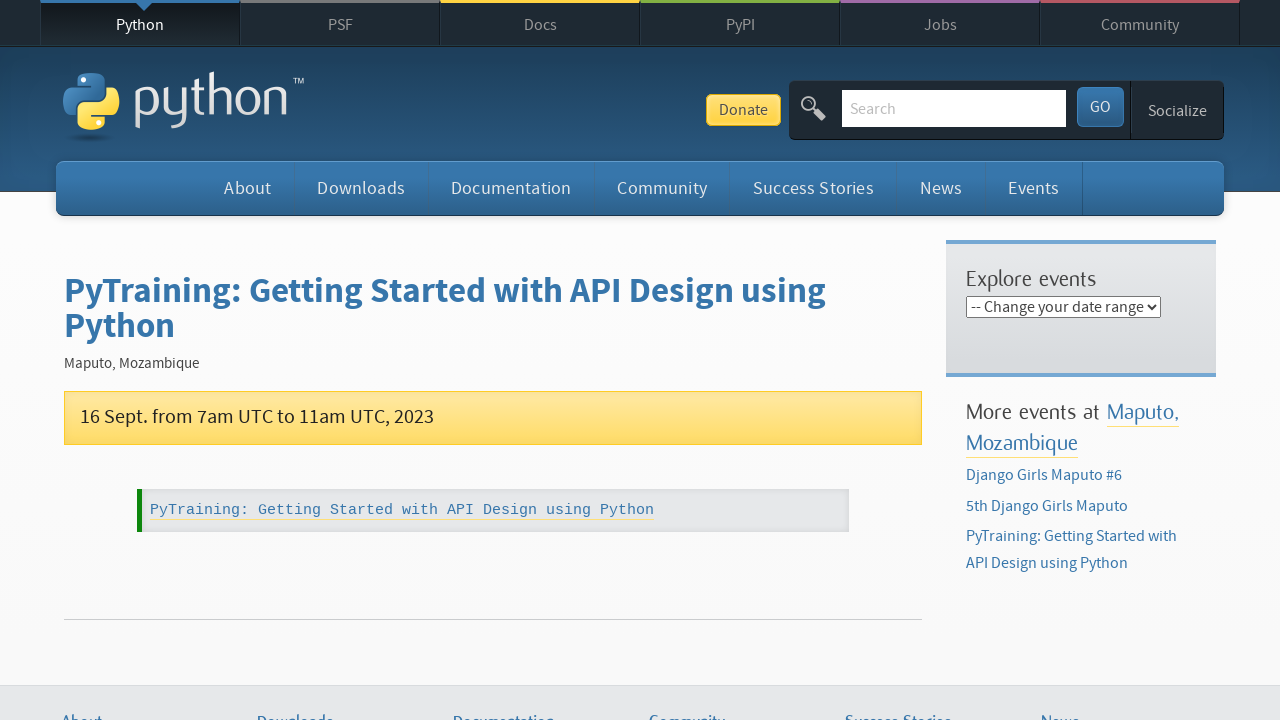